Tests right-click context menu functionality by right-clicking on an element, selecting 'Copy' from the context menu, and handling the resulting alert

Starting URL: https://swisnl.github.io/jQuery-contextMenu/demo.html

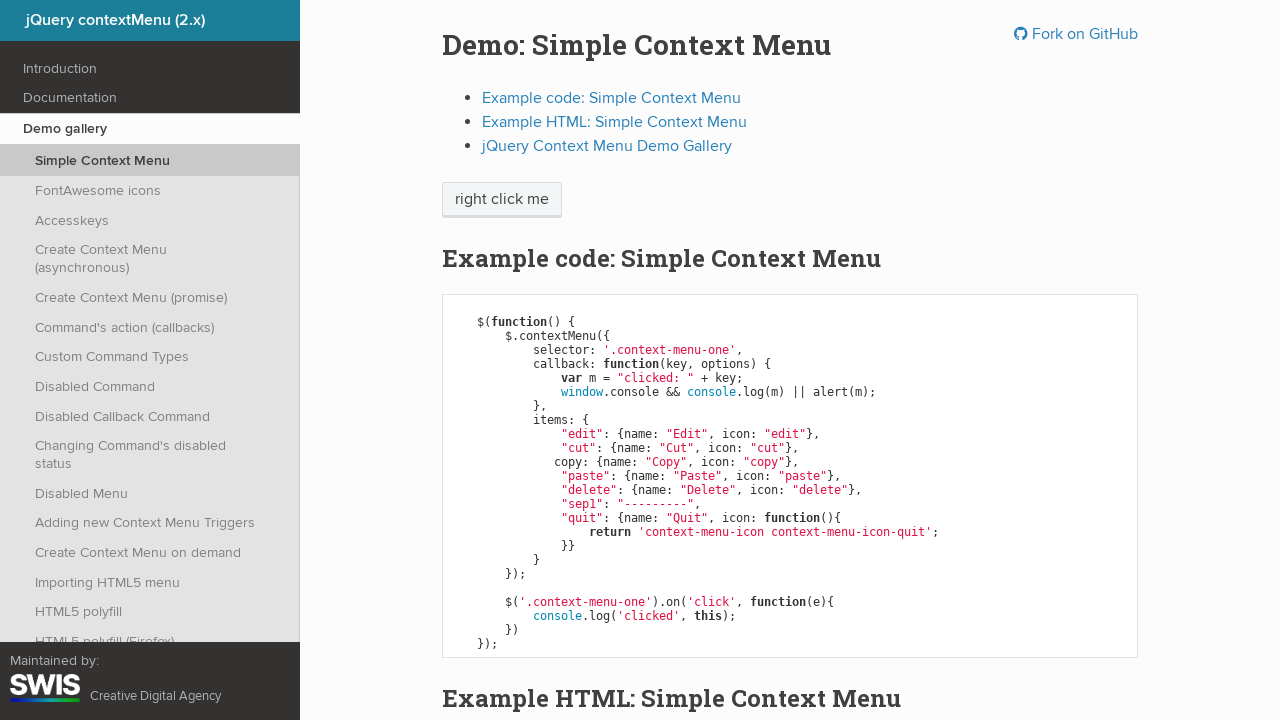

Located the 'right click me' element
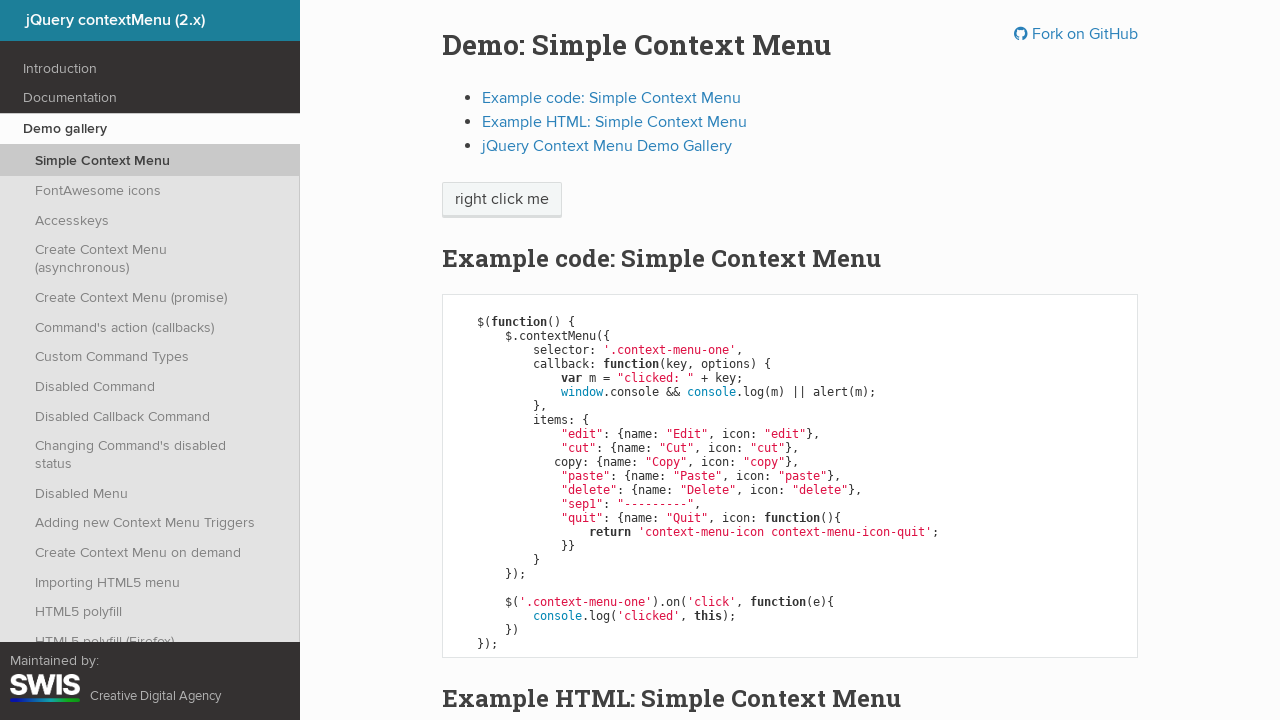

Right-clicked on the 'right click me' element at (502, 200) on xpath=//span[text()='right click me']
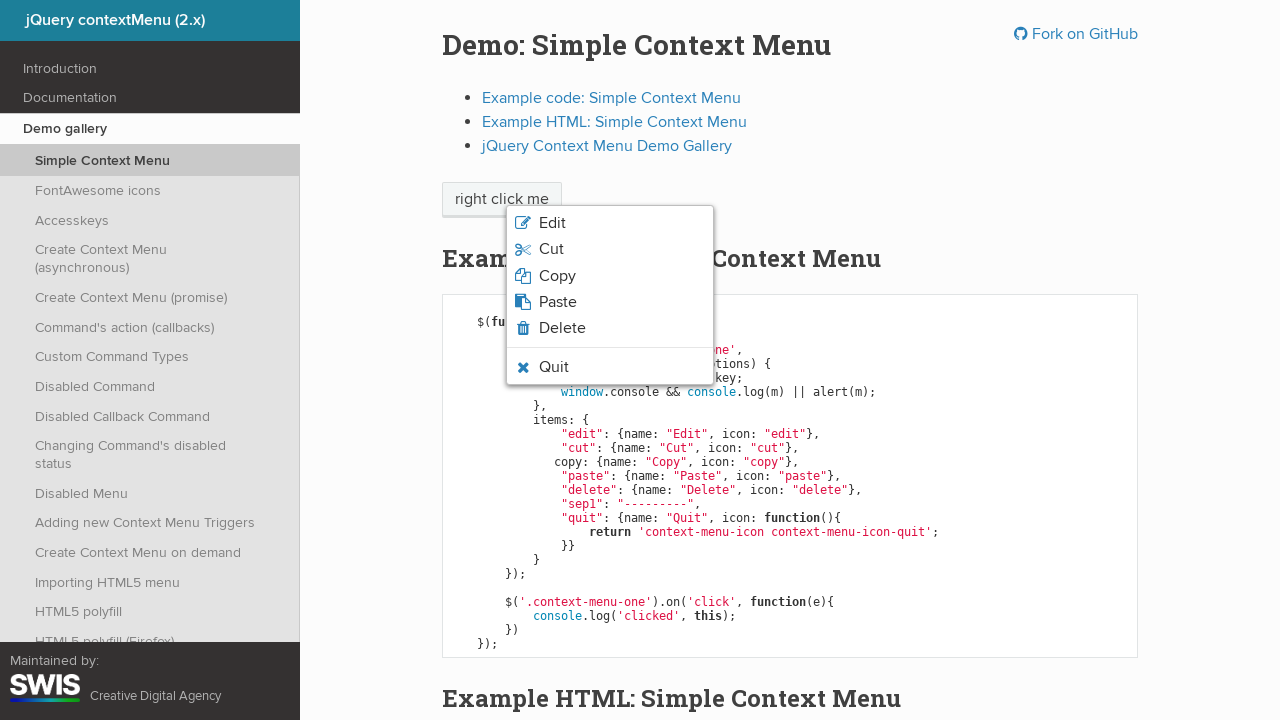

Clicked on 'Copy' option from context menu at (557, 276) on xpath=//span[text()='Copy']
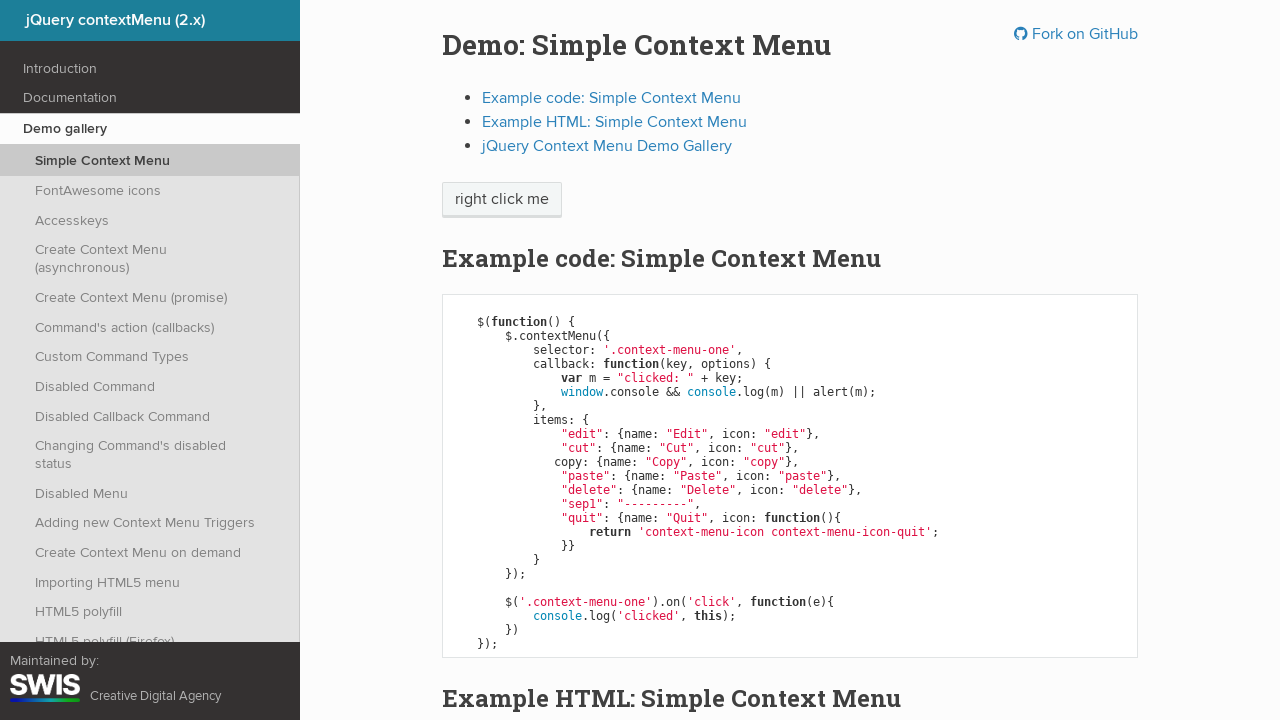

Set up alert dialog handler to accept alerts
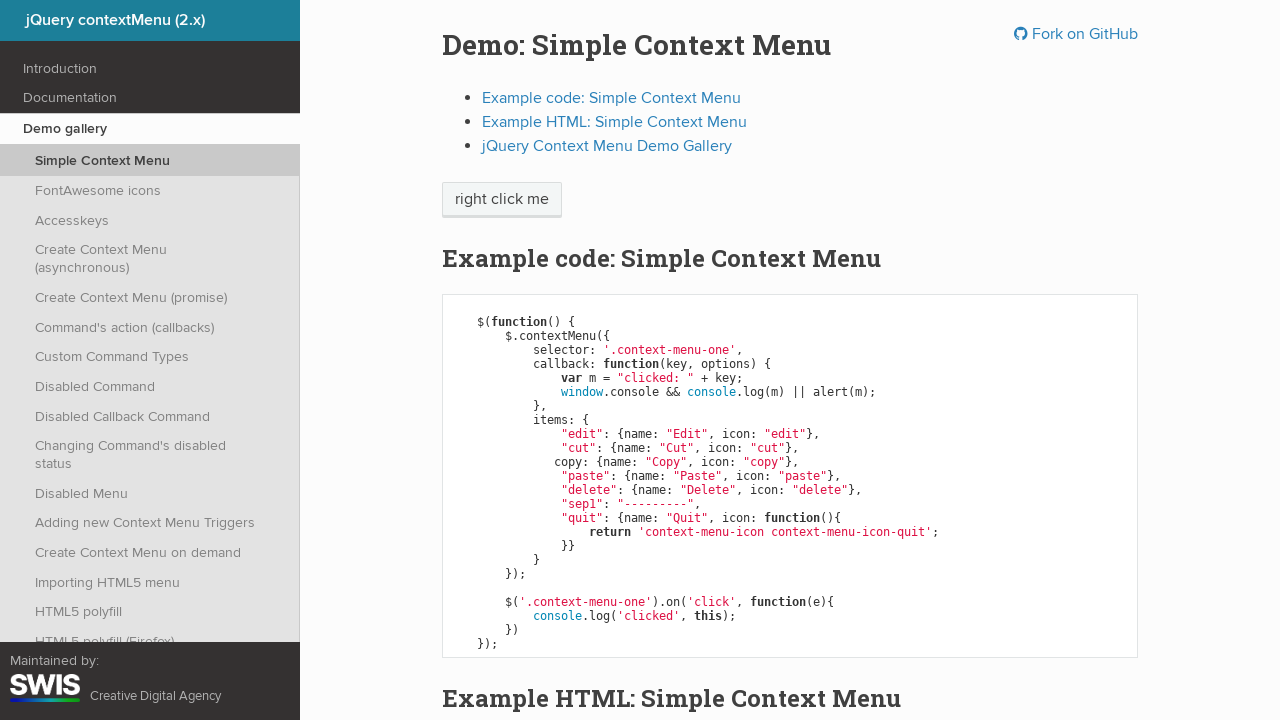

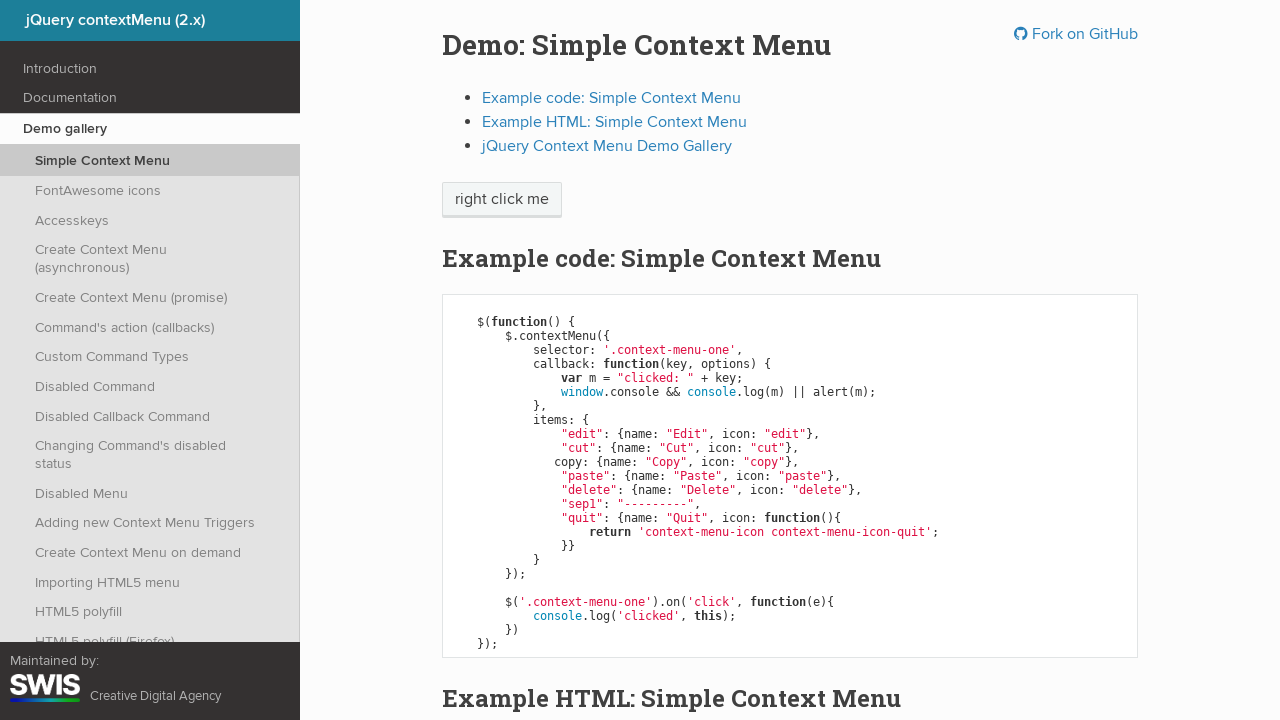